Tests triangle classifier with non-numeric second input (1, b, 3) expecting an error for side 2

Starting URL: https://testpages.eviltester.com/styled/apps/triangle/triangle001.html

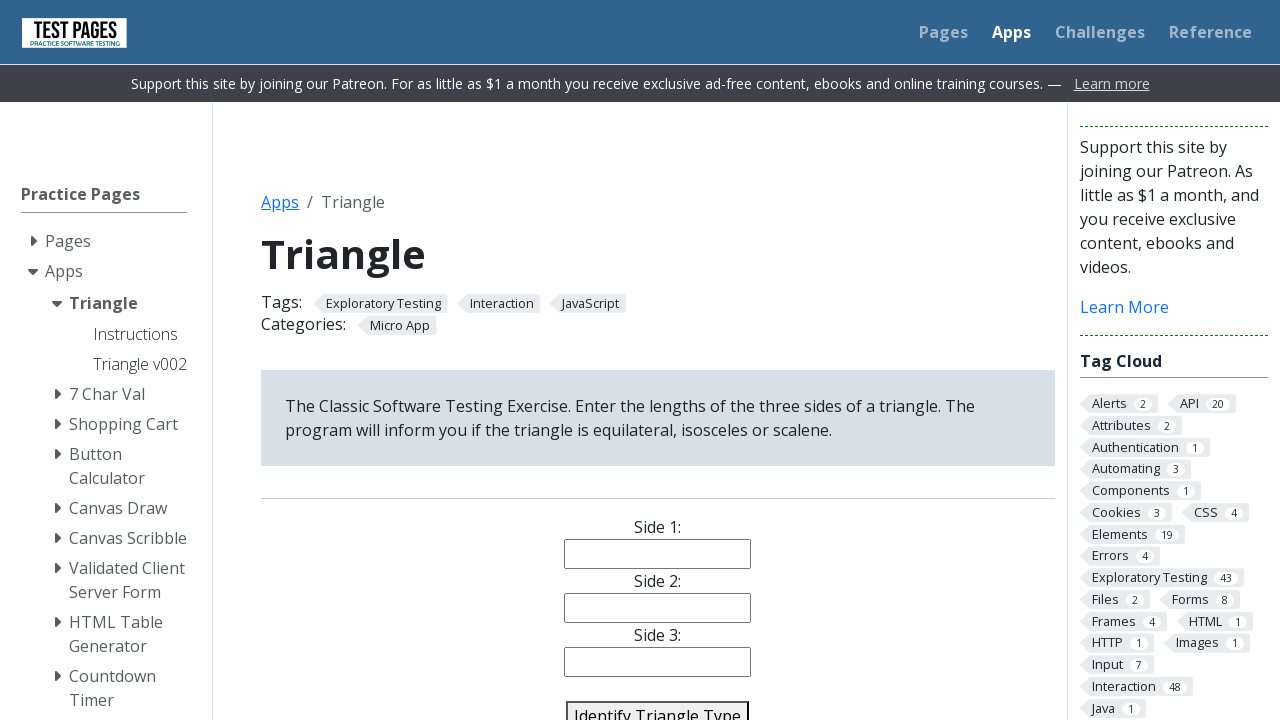

Cleared side 1 input field on #side1
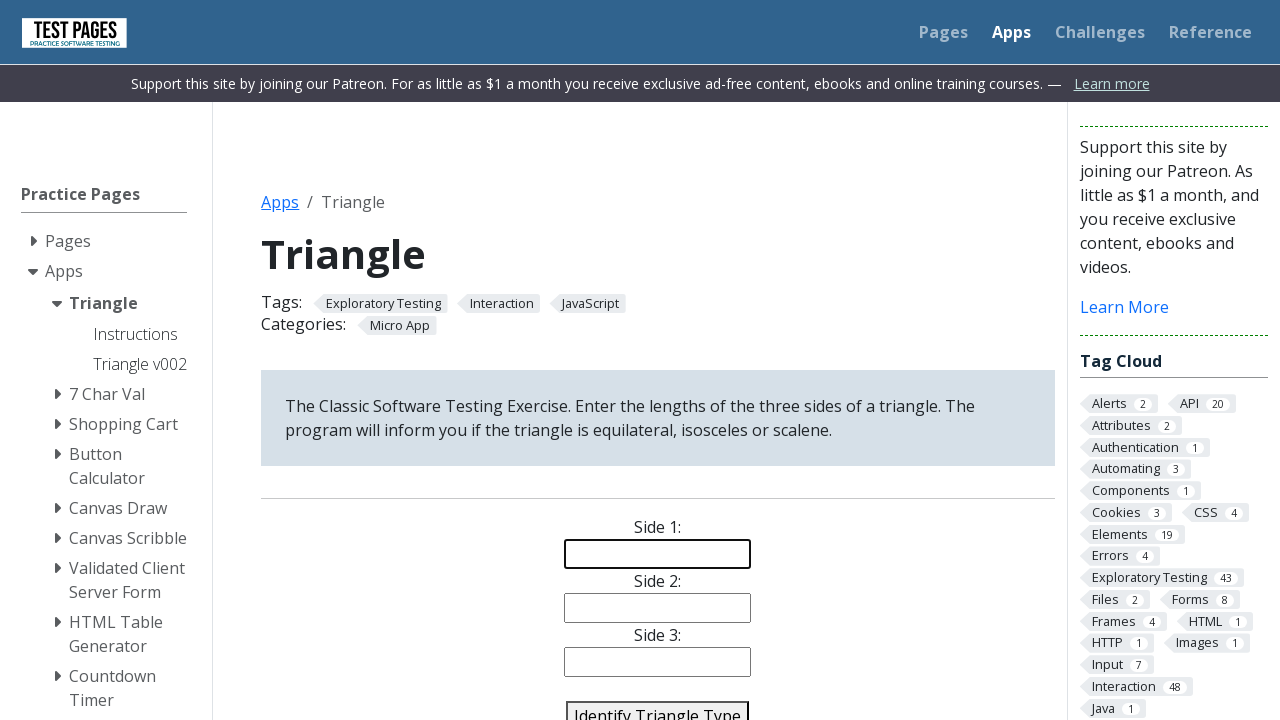

Cleared side 2 input field on #side2
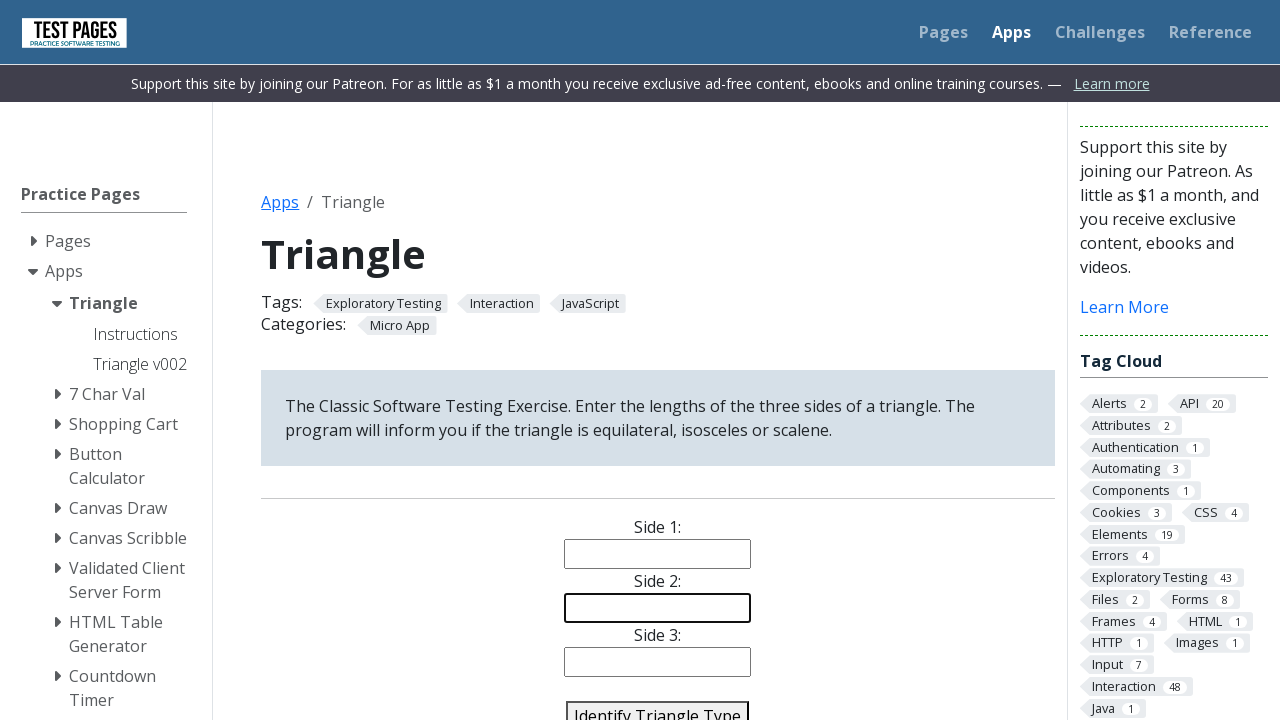

Cleared side 3 input field on #side3
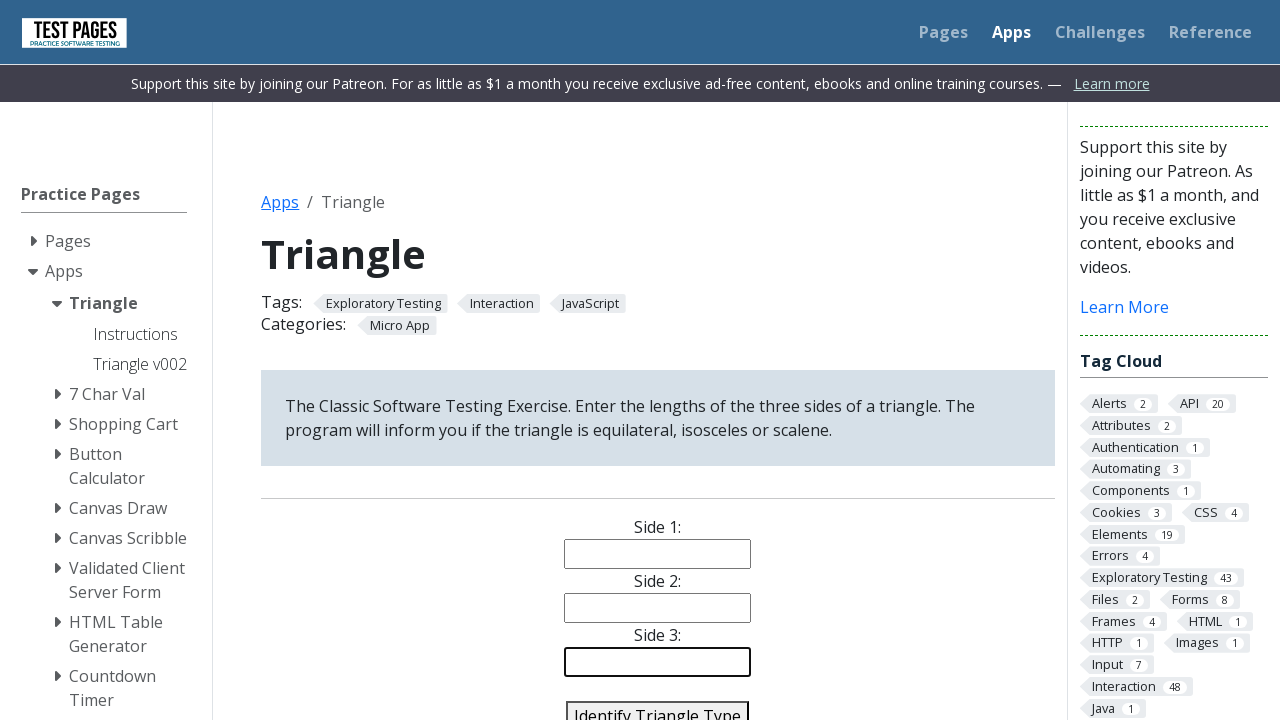

Filled side 1 with value '1' on #side1
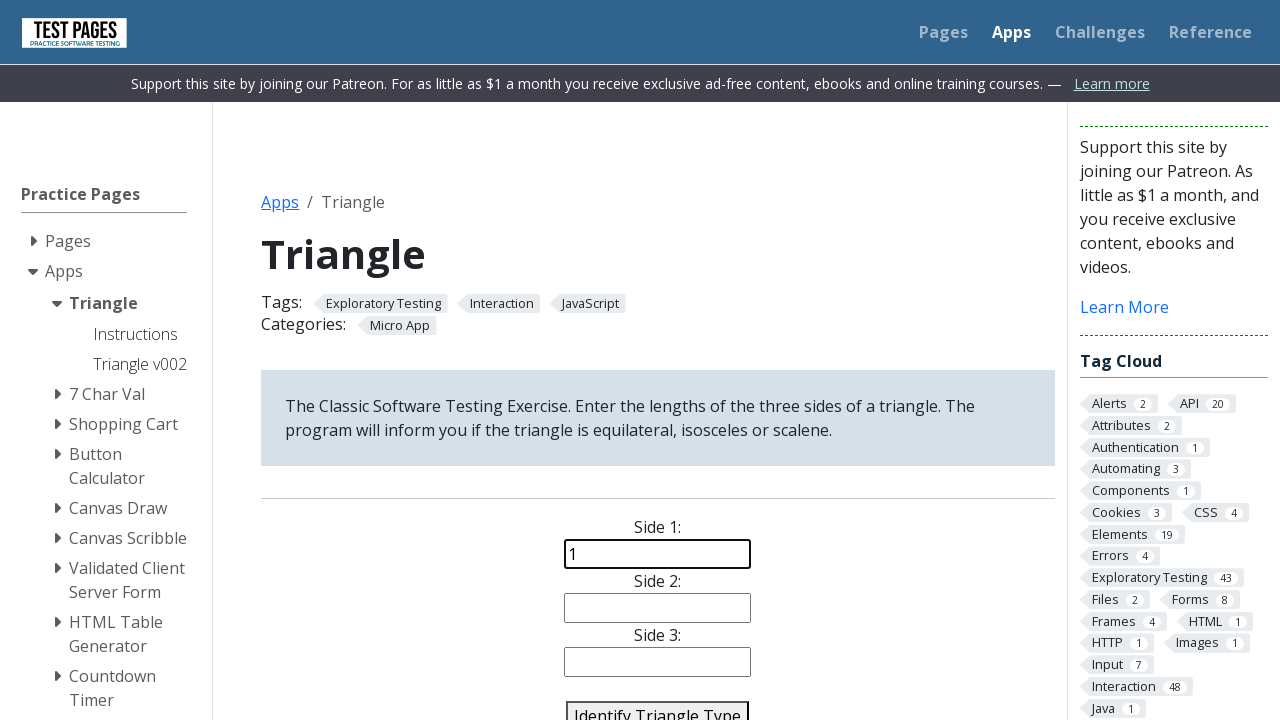

Filled side 2 with non-numeric value 'b' on #side2
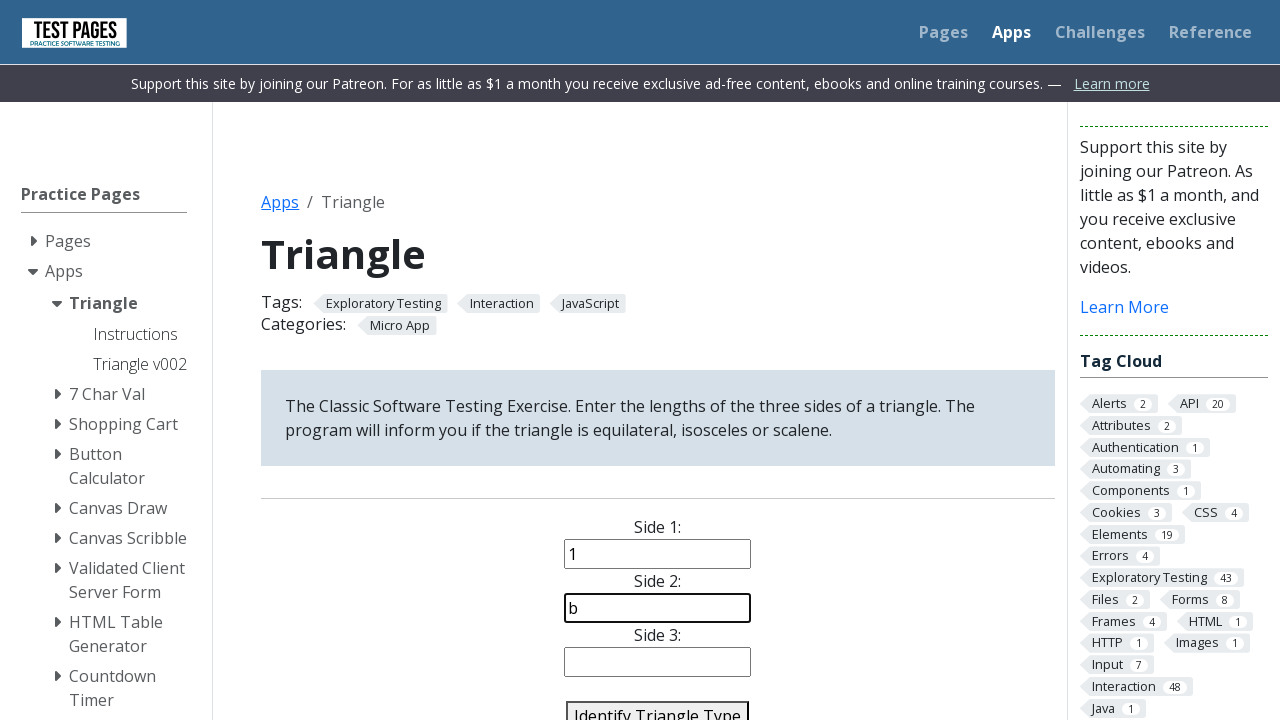

Filled side 3 with value '3' on #side3
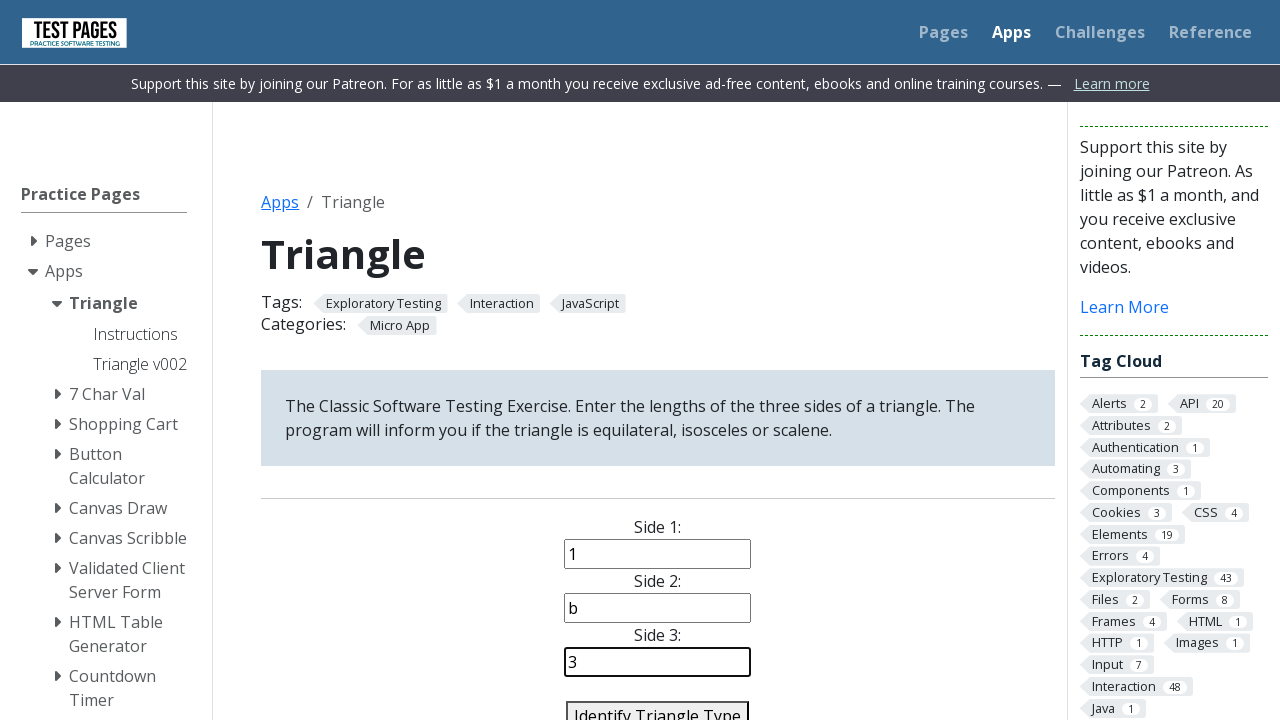

Clicked identify triangle button at (658, 705) on #identify-triangle-action
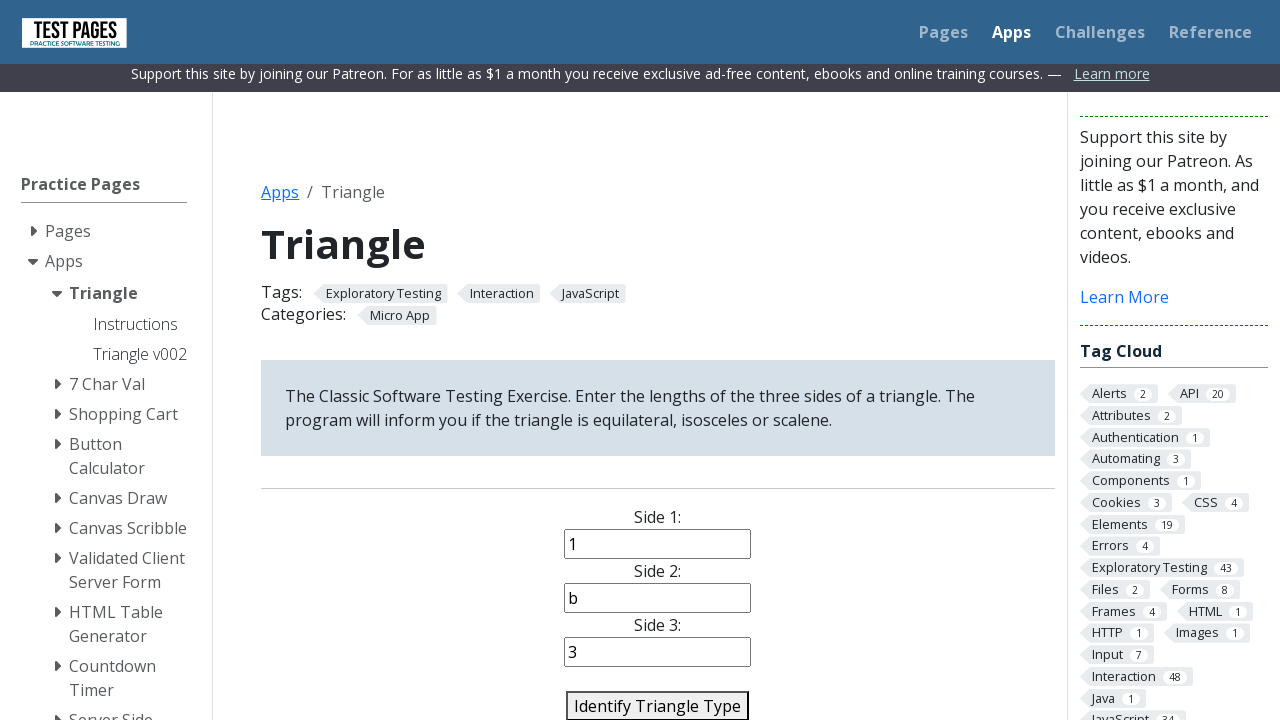

Verified error message for non-numeric side 2 input
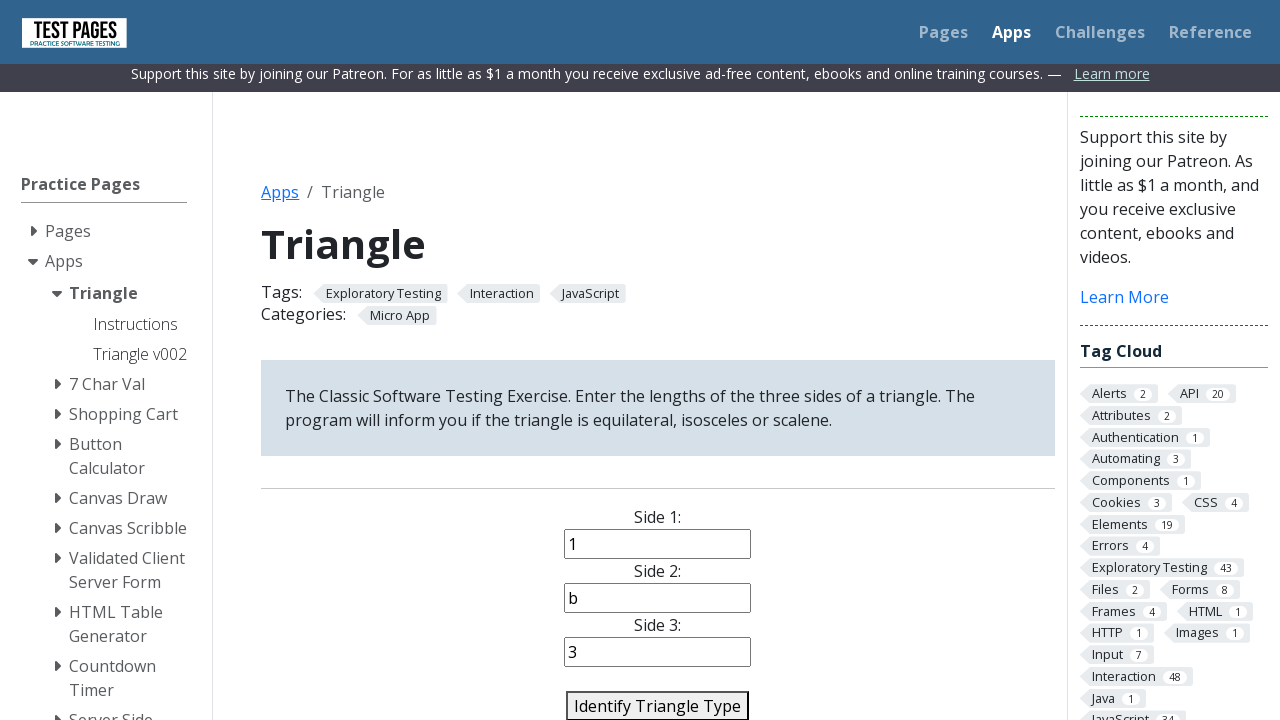

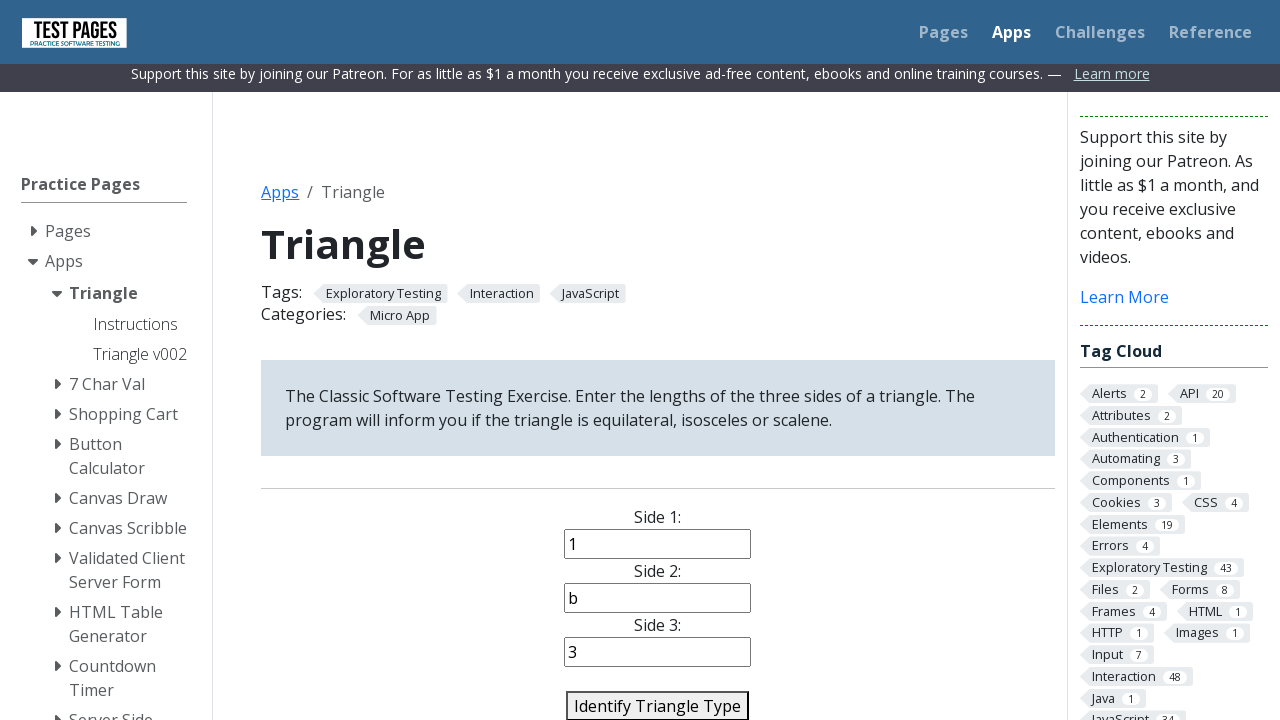